Tests right-click context menu functionality by navigating to a course content page and performing a context click on a link

Starting URL: http://greenstech.in/selenium-course-content.html

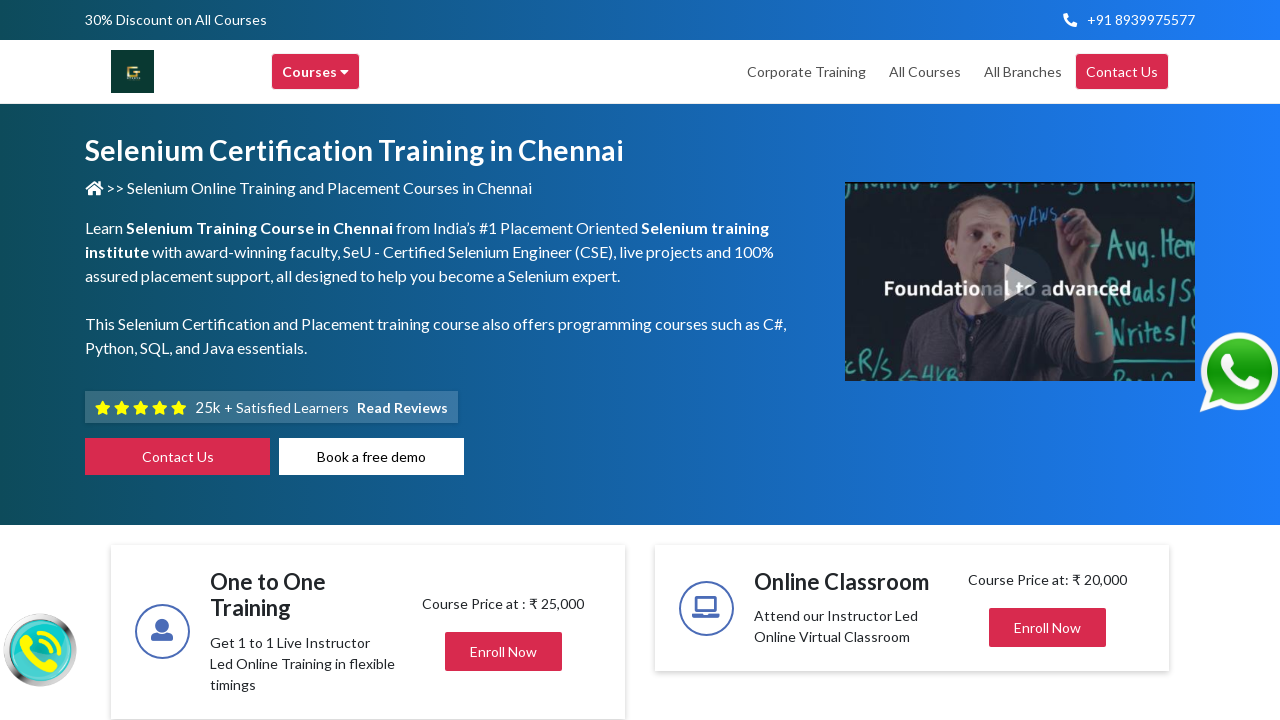

Waited for page to load with domcontentloaded state
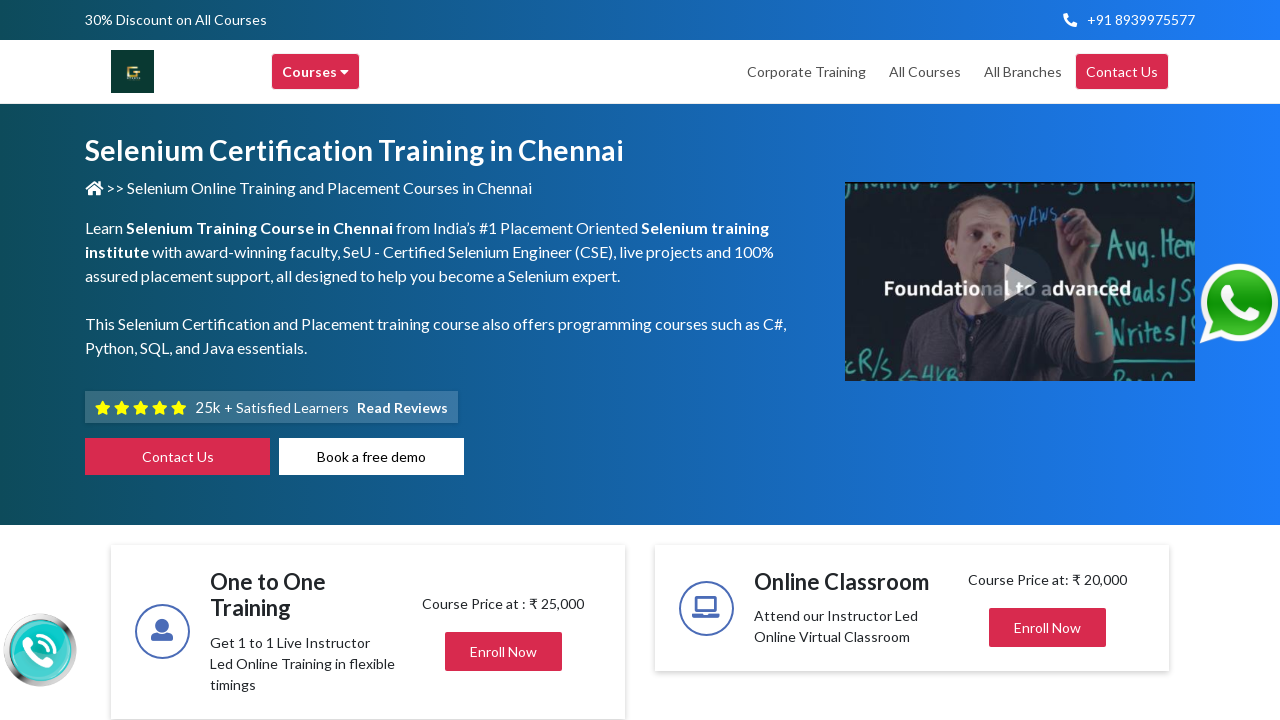

Clicked on 'Interview Question' section at (1024, 360) on text=Interview Question
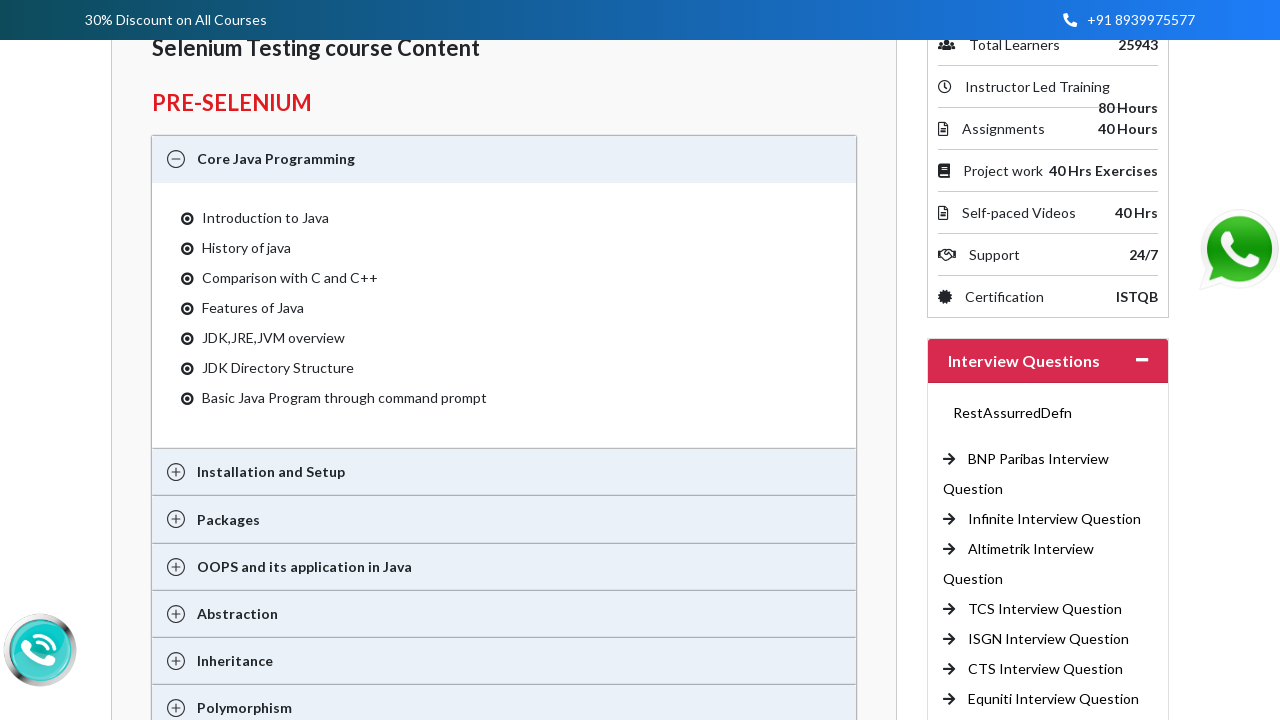

Waited 1000ms for content to expand
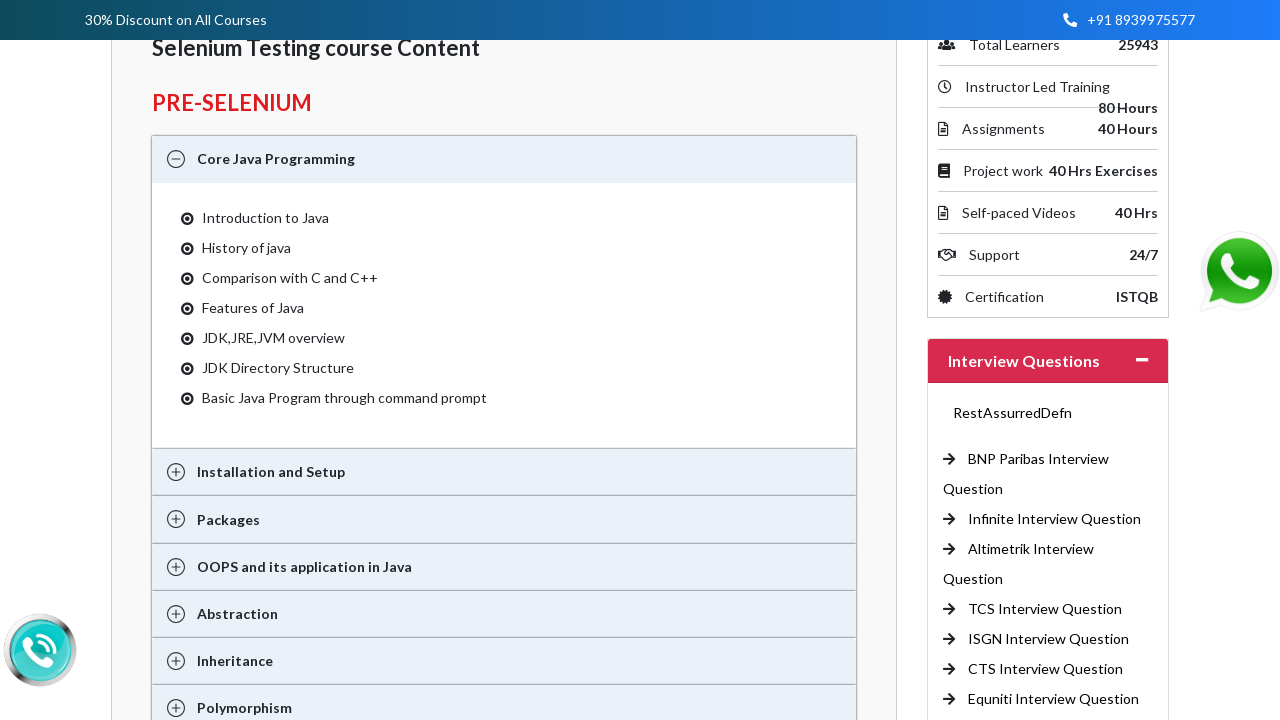

Right-clicked on 'CTS Interview Question' link to open context menu at (1046, 669) on text=CTS Interview Question
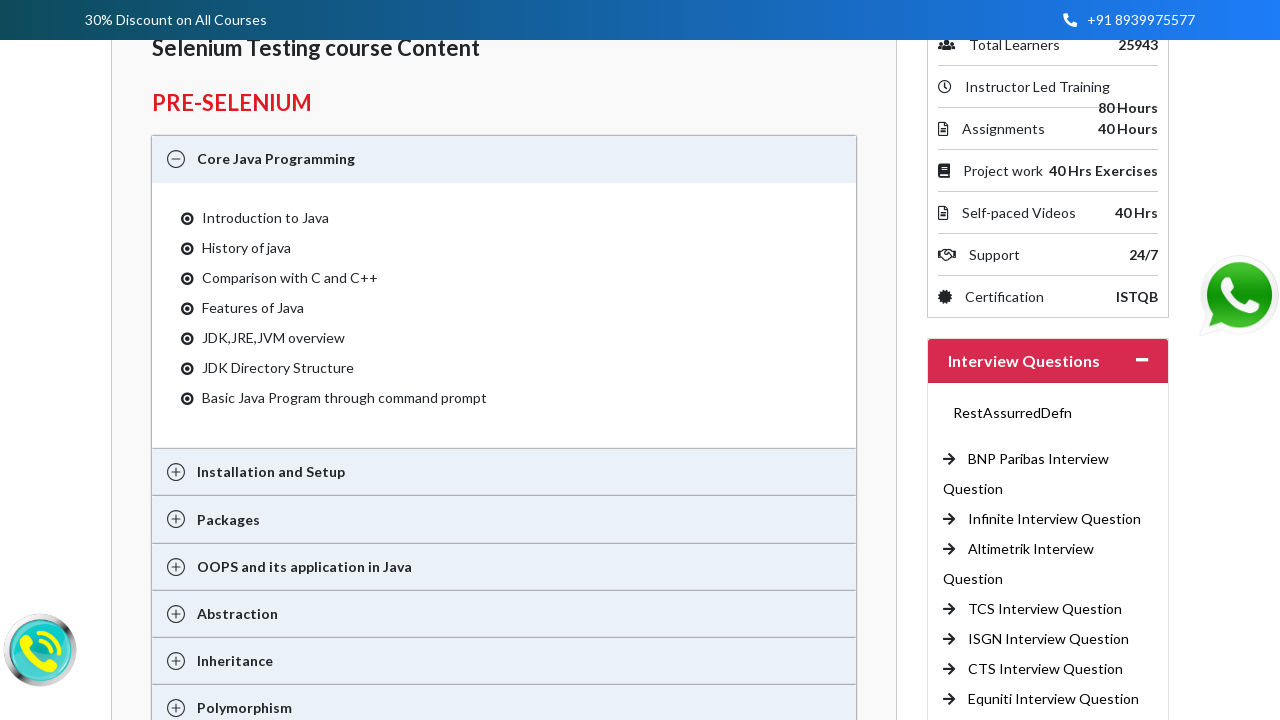

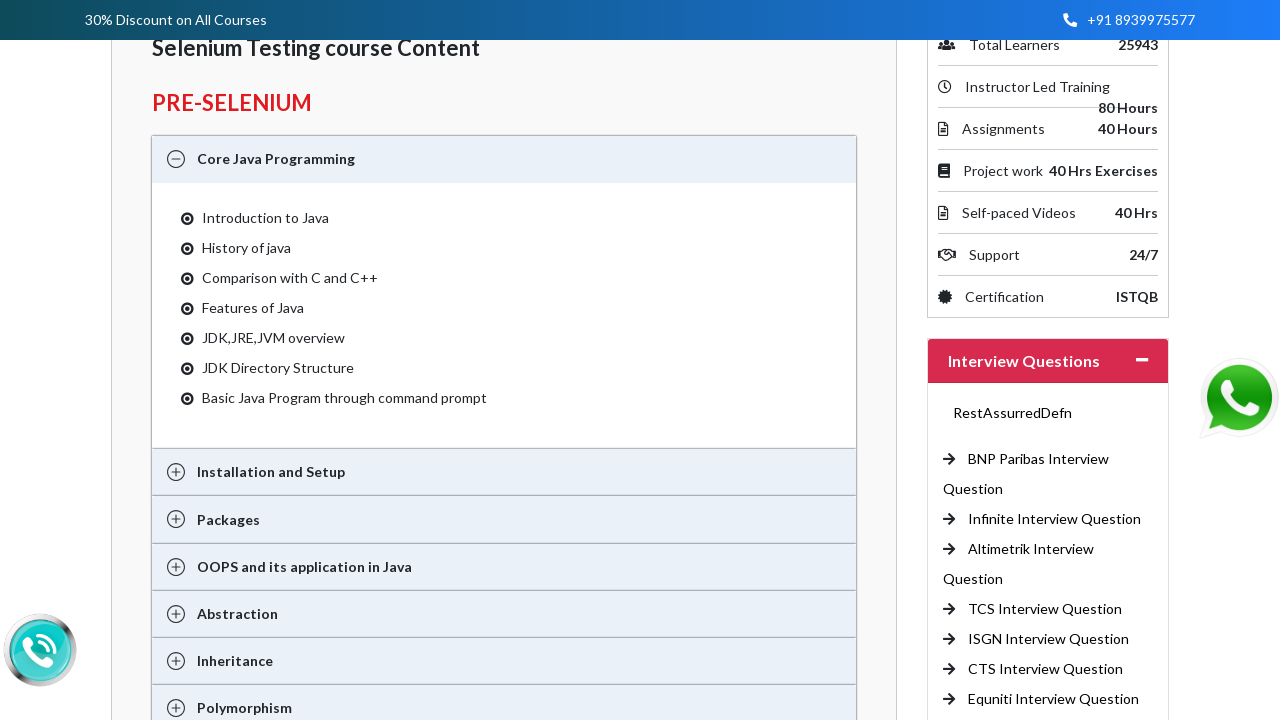